Tests browser window positioning by getting the current window position and then setting it to specific coordinates (150, 200).

Starting URL: https://vctcpune.com/

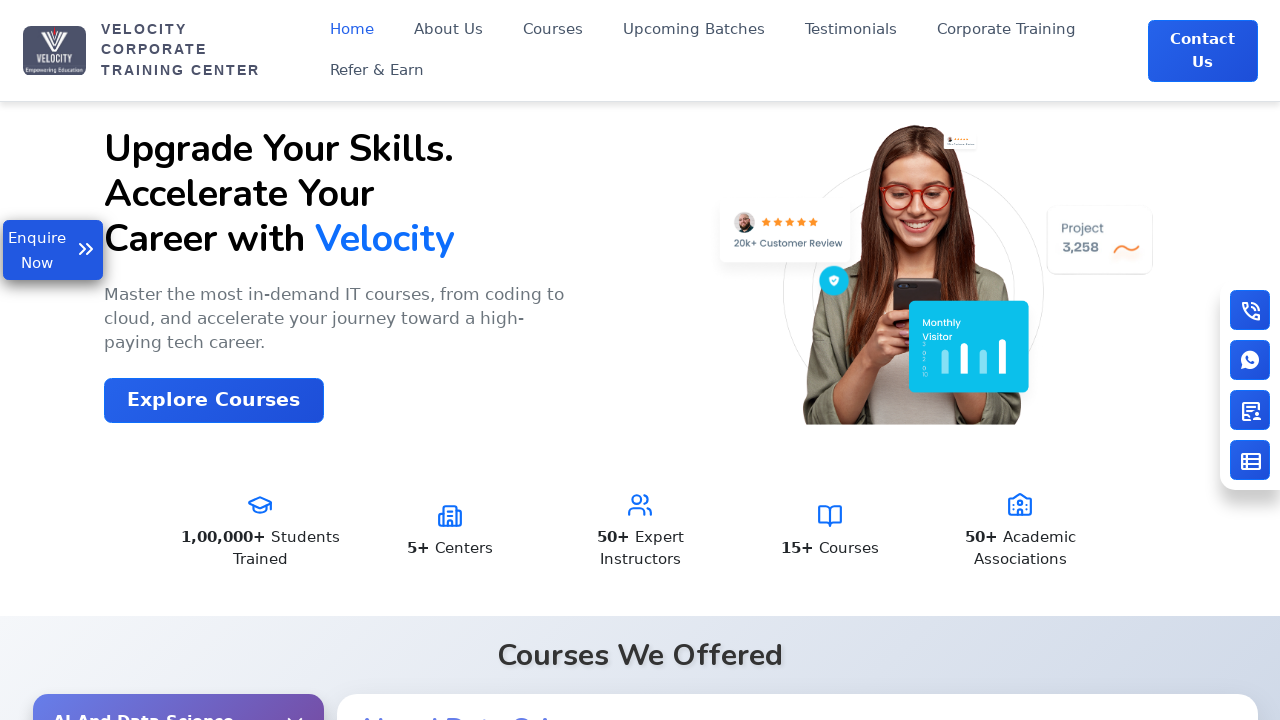

Retrieved current viewport size
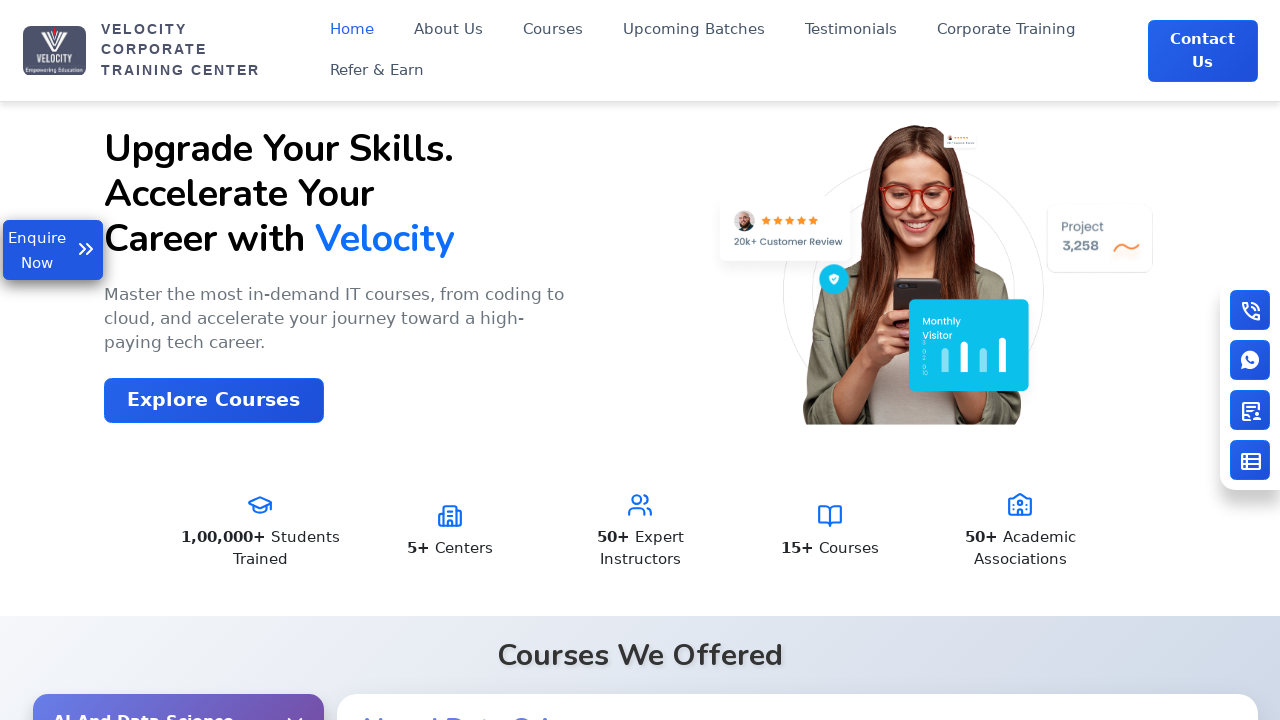

Set viewport size to 800x600 pixels
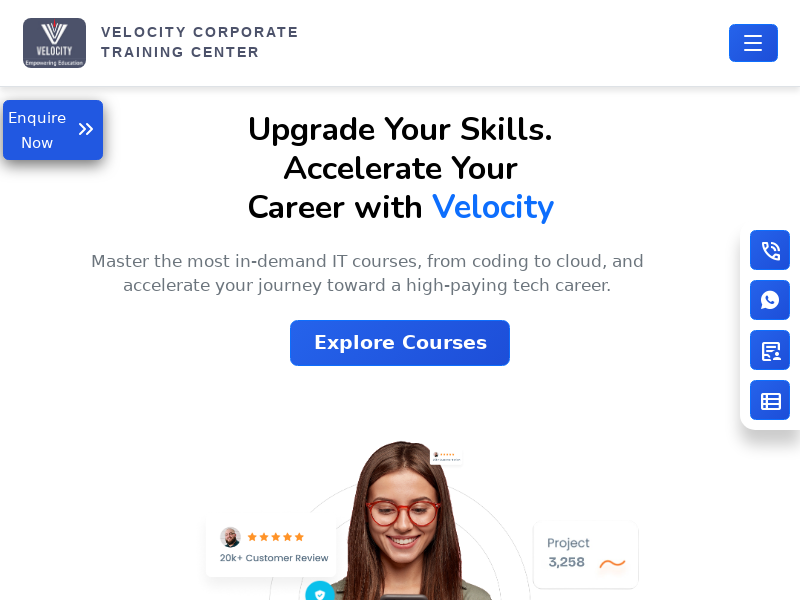

Waited 1 second for viewport change to take effect
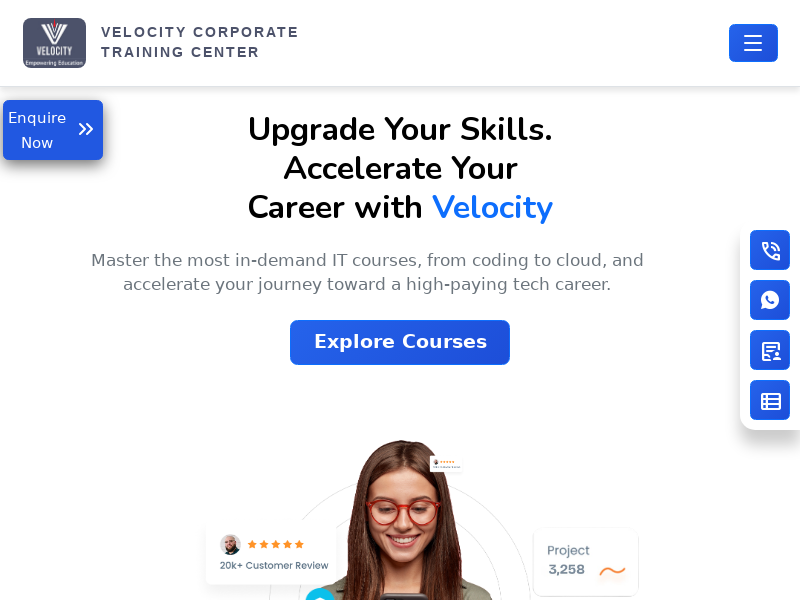

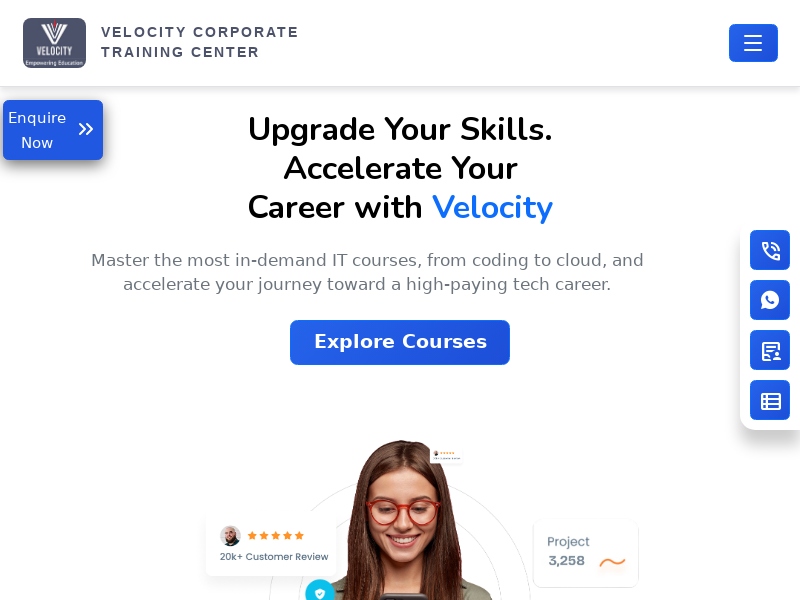